Opens dev.to homepage and verifies the current URL matches the expected URL

Starting URL: https://dev.to/

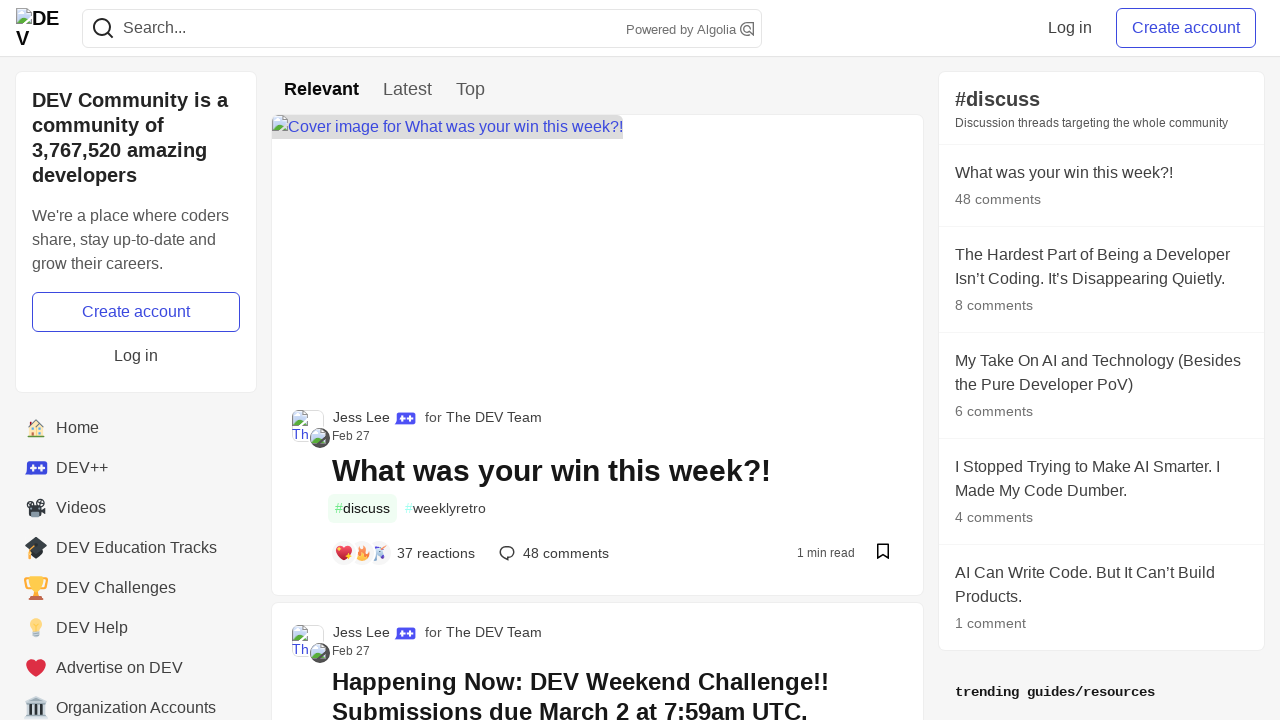

Navigated to dev.to homepage
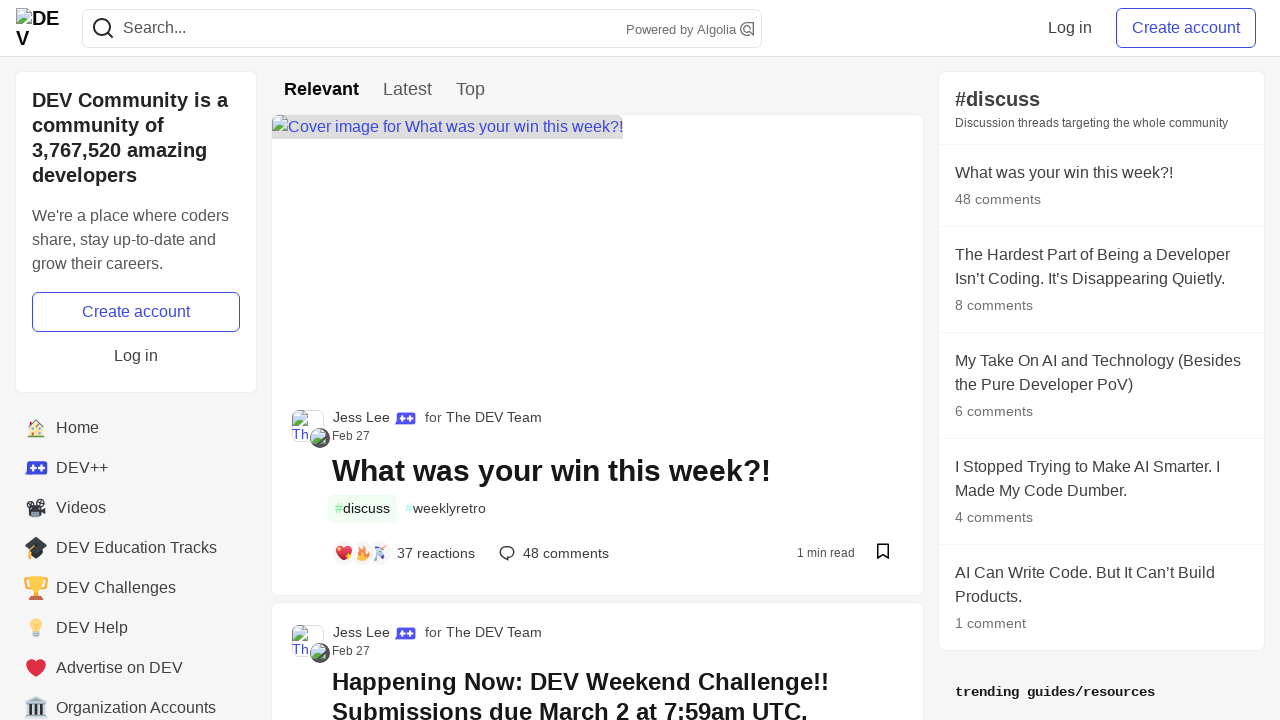

Verified current URL matches expected dev.to homepage URL
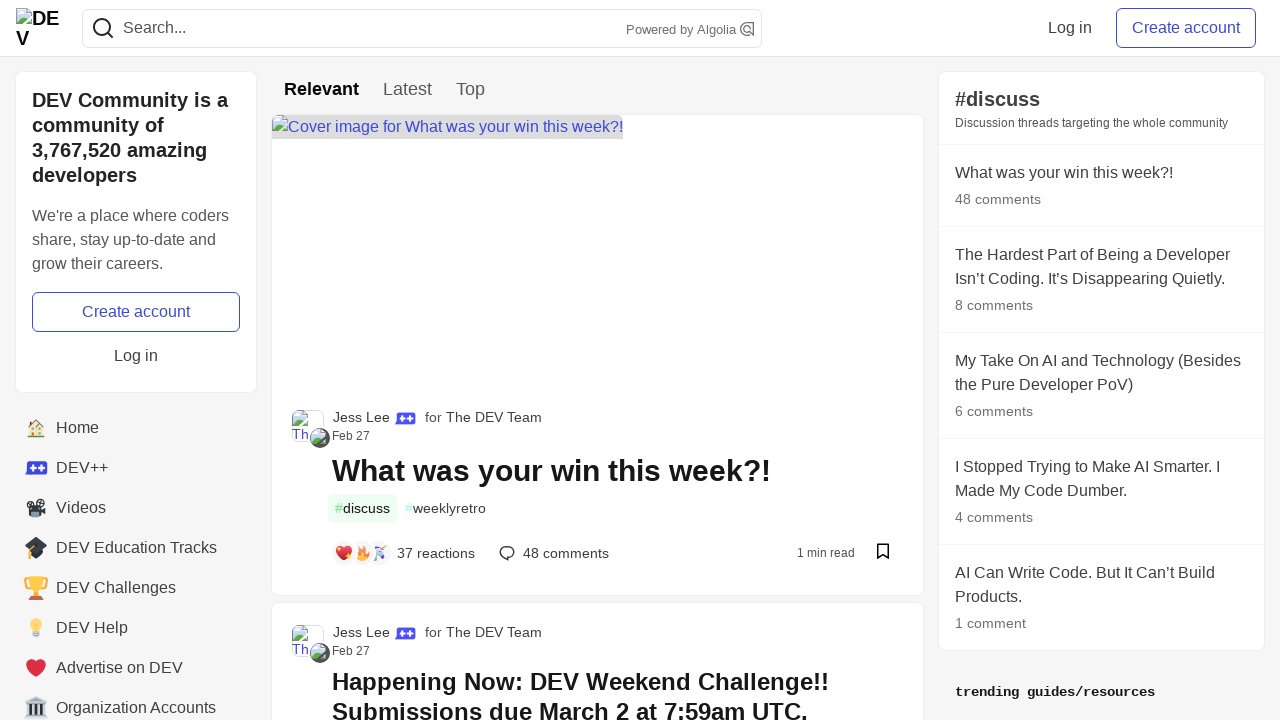

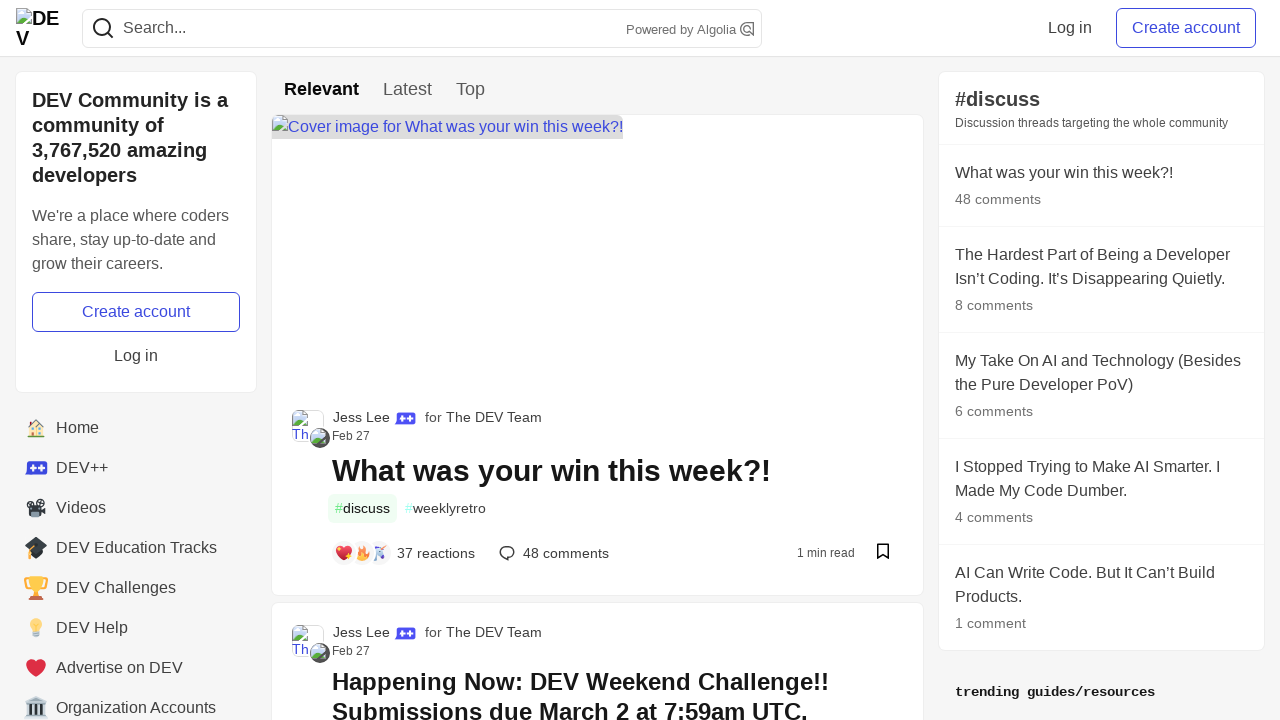